Tests submitting a review without selecting a rating, which should trigger an alert popup

Starting URL: http://demostore.supersqa.com/

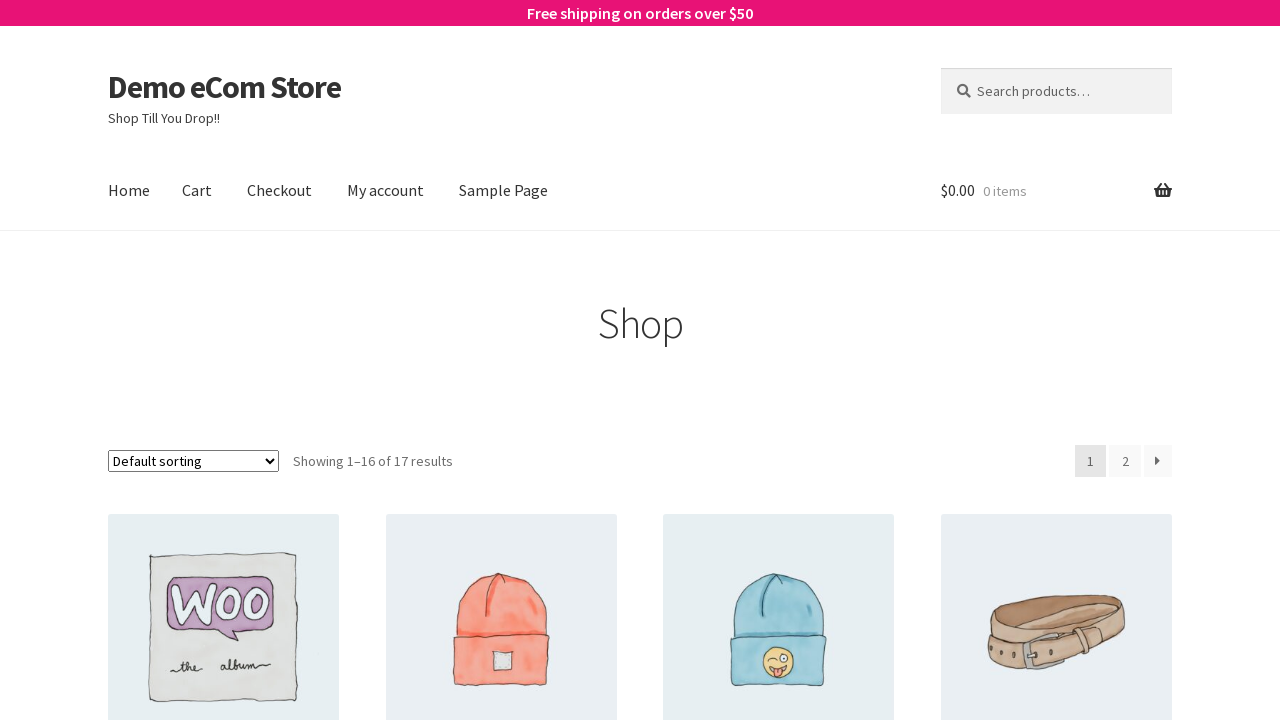

Navigated to DemoStore homepage
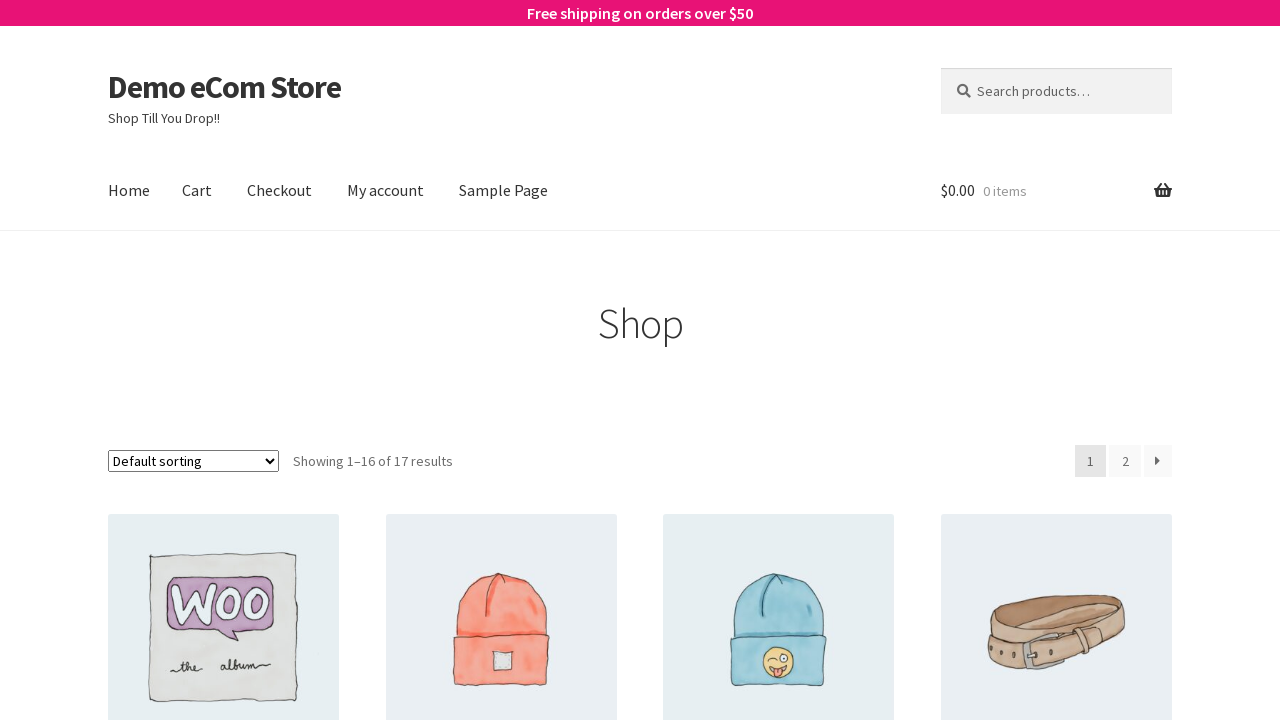

Filled product search field with 'V-Neck T-Shirt' on #woocommerce-product-search-field-0
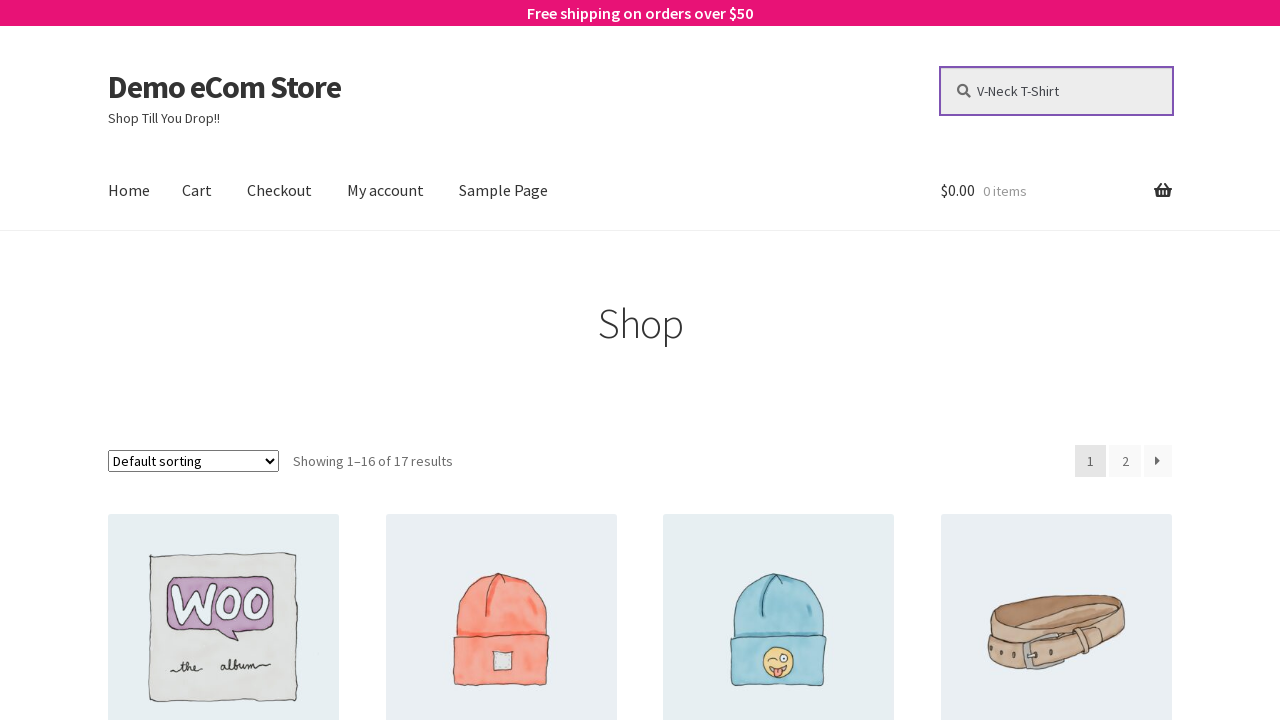

Pressed Enter to search for product on #woocommerce-product-search-field-0
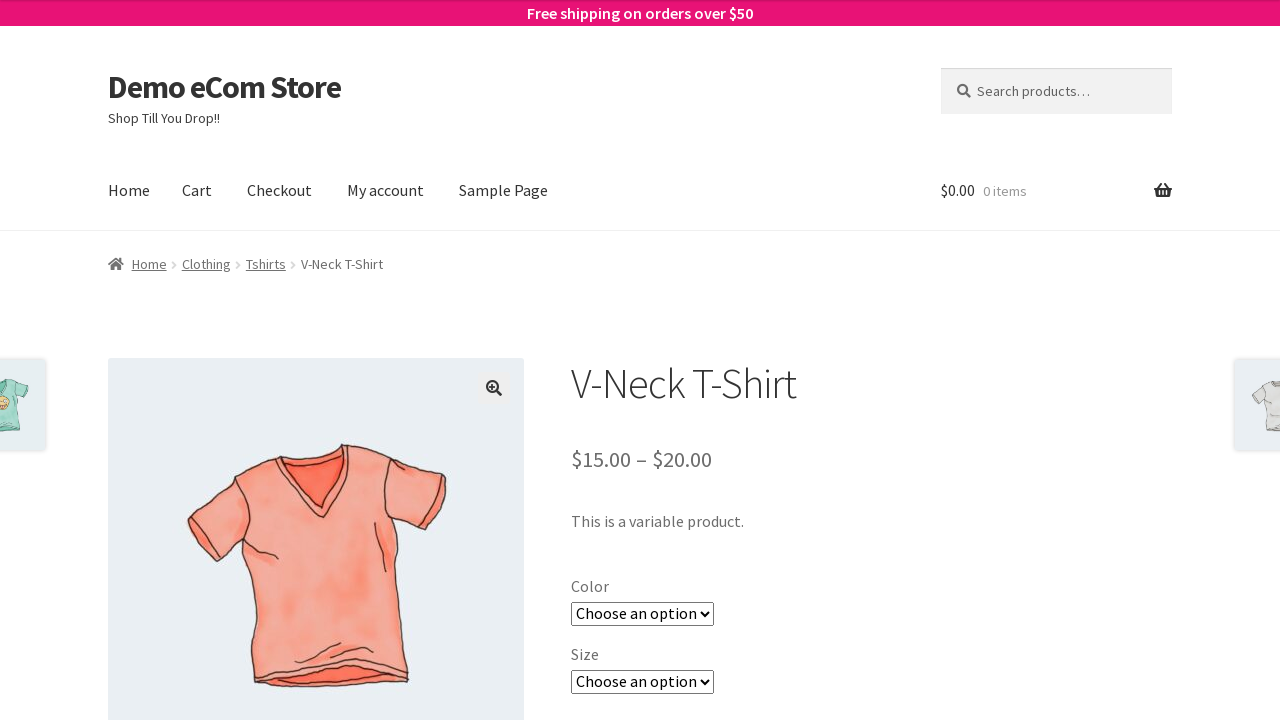

Clicked Reviews tab at (270, 361) on text=Reviews (0)
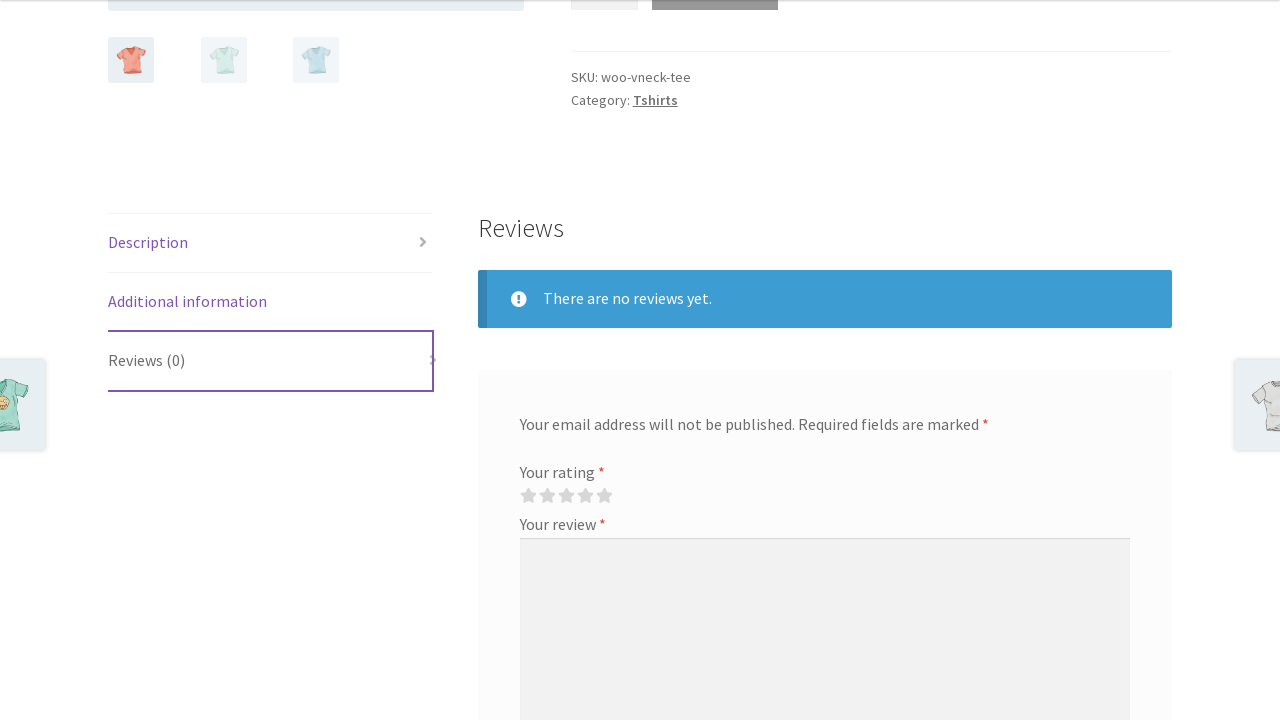

Set up dialog handler to accept alerts
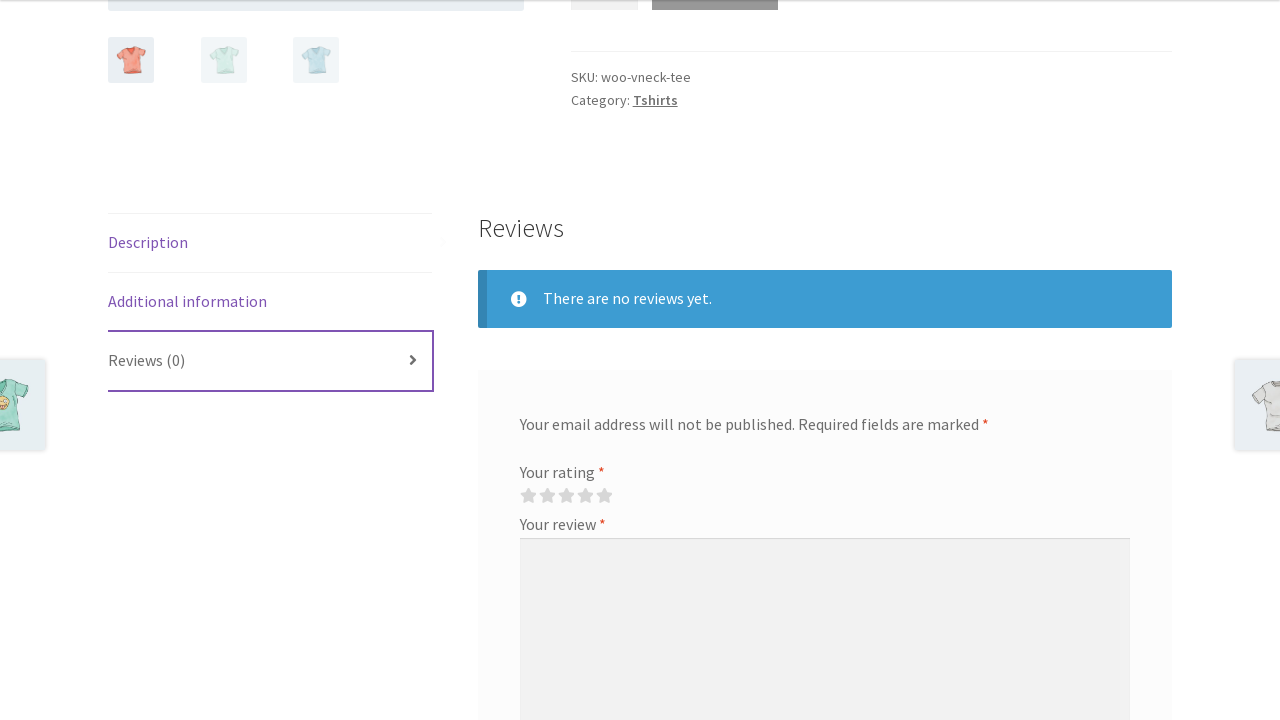

Clicked submit button without selecting a rating, triggering alert popup at (569, 361) on #submit
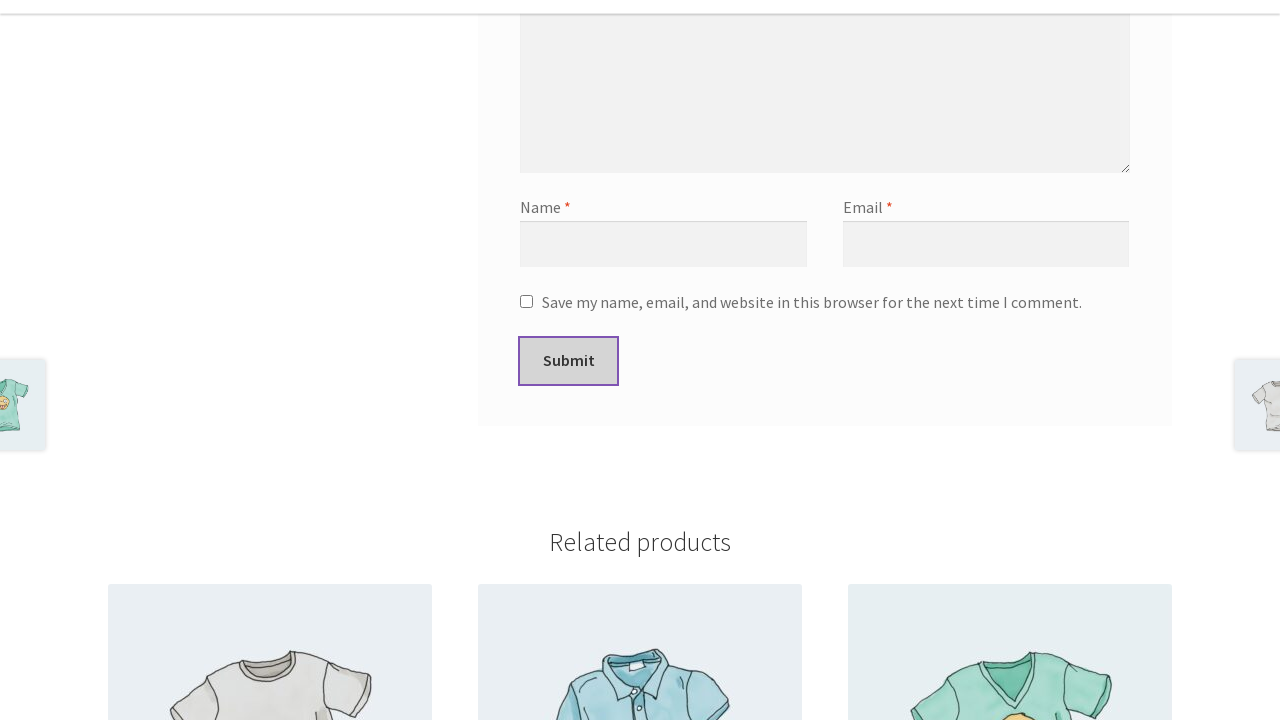

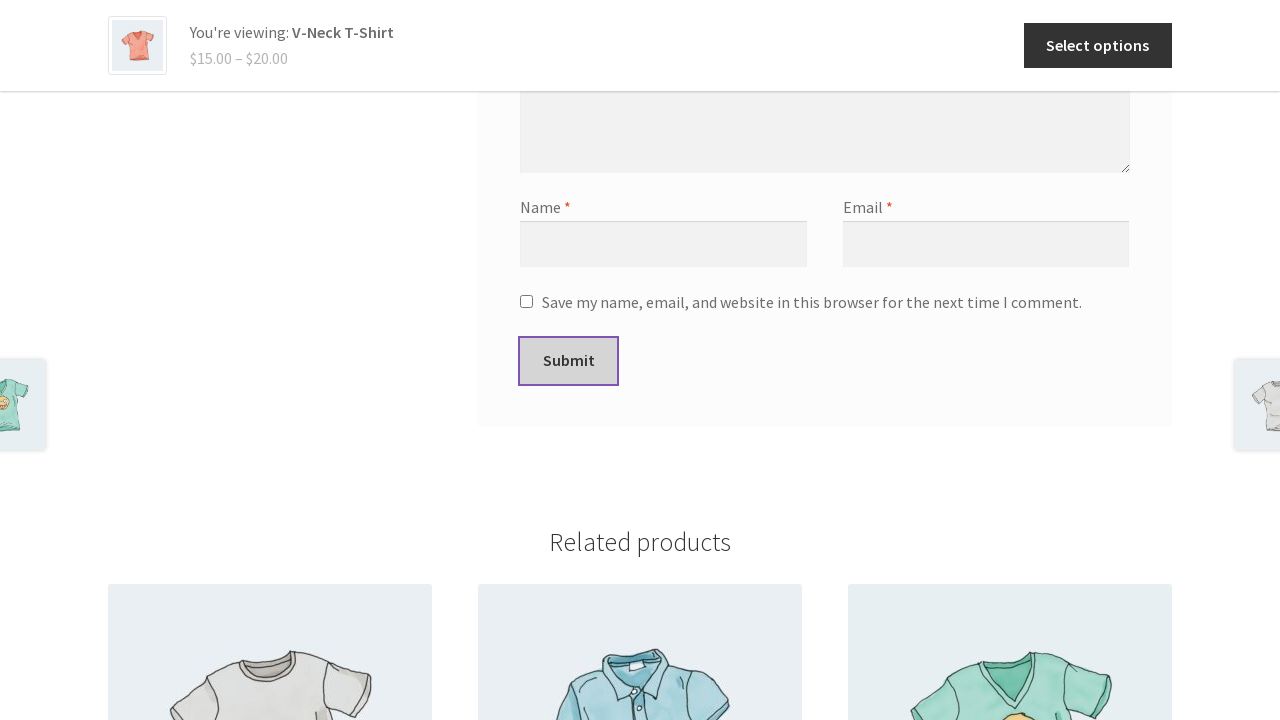